Tests multi-select dropdown functionality by selecting multiple items using keyboard input and then deselecting them one by one

Starting URL: https://semantic-ui.com/modules/dropdown.html

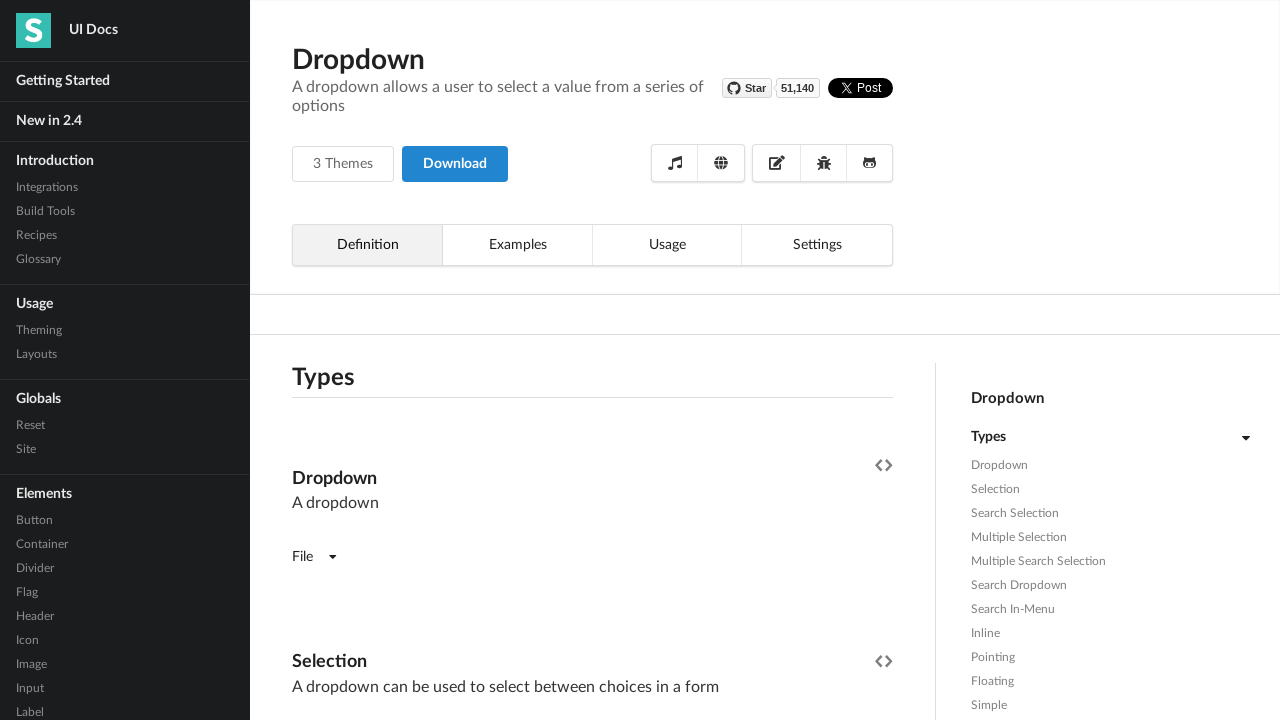

Clicked on multi-select dropdown to open it at (592, 361) on (//*[contains(@class,'fluid dropdown')])[1]
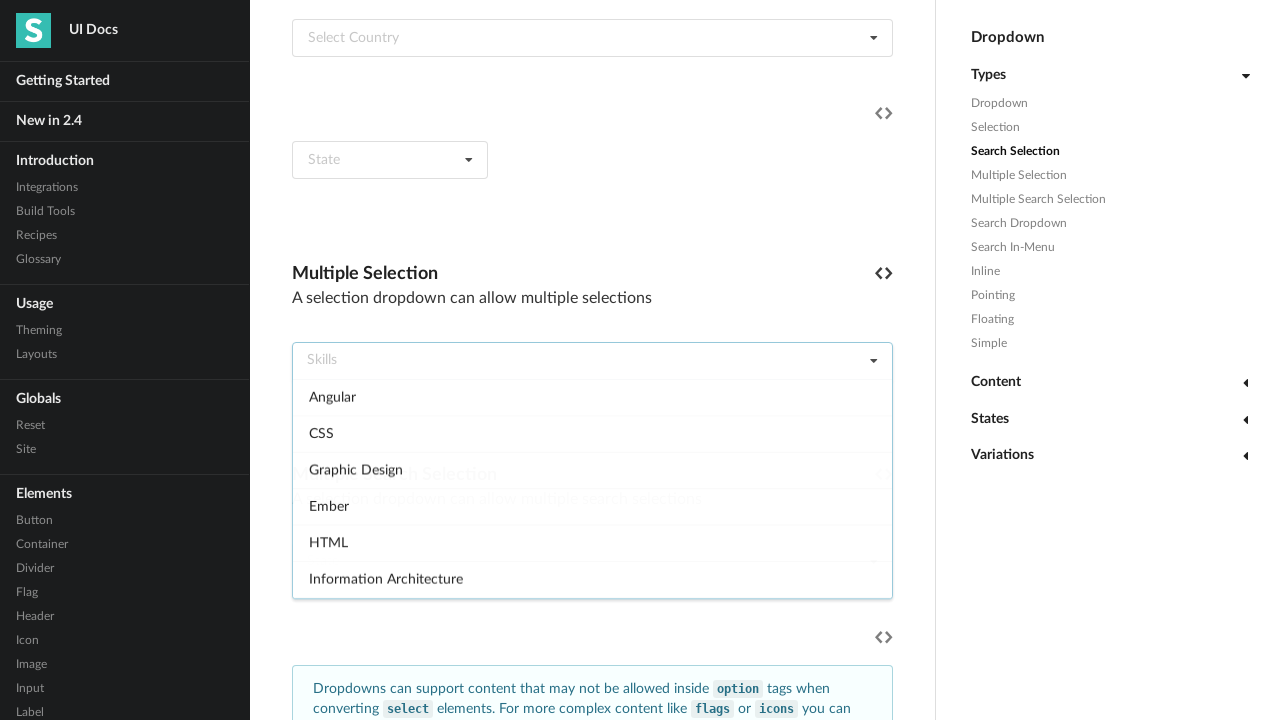

Typed 'a' to search for first item
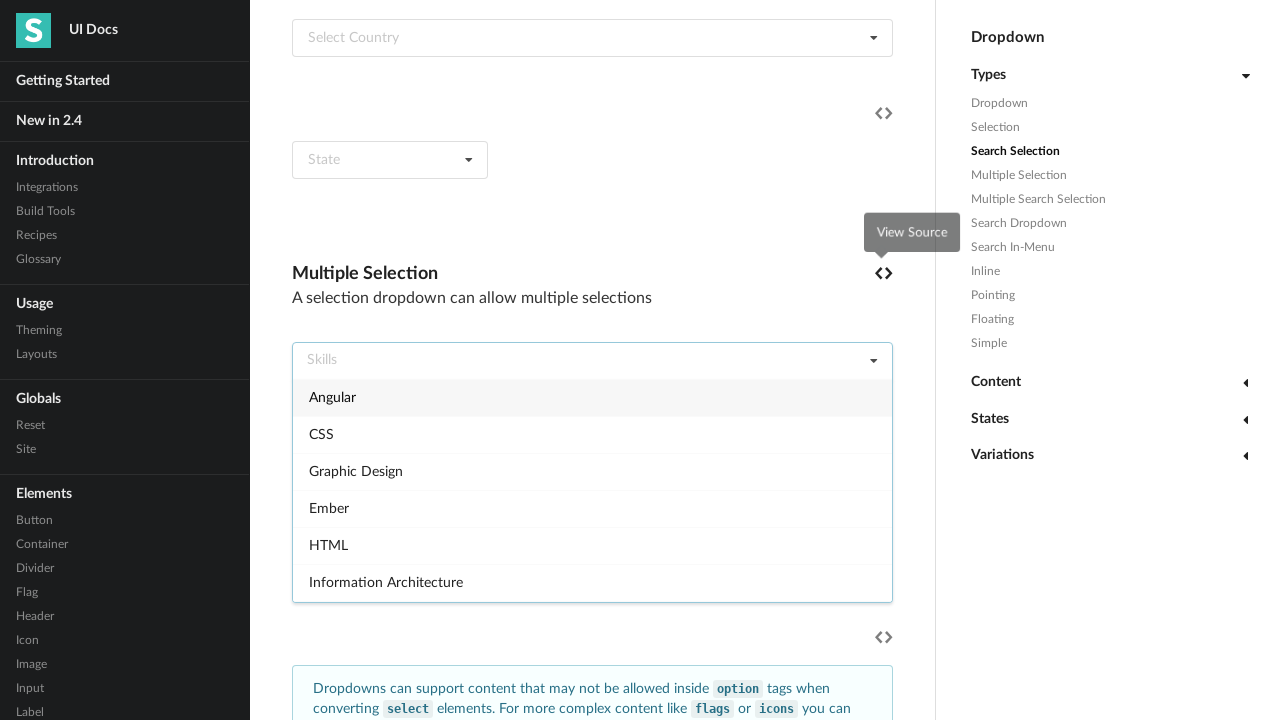

Pressed Enter to select first item starting with 'a'
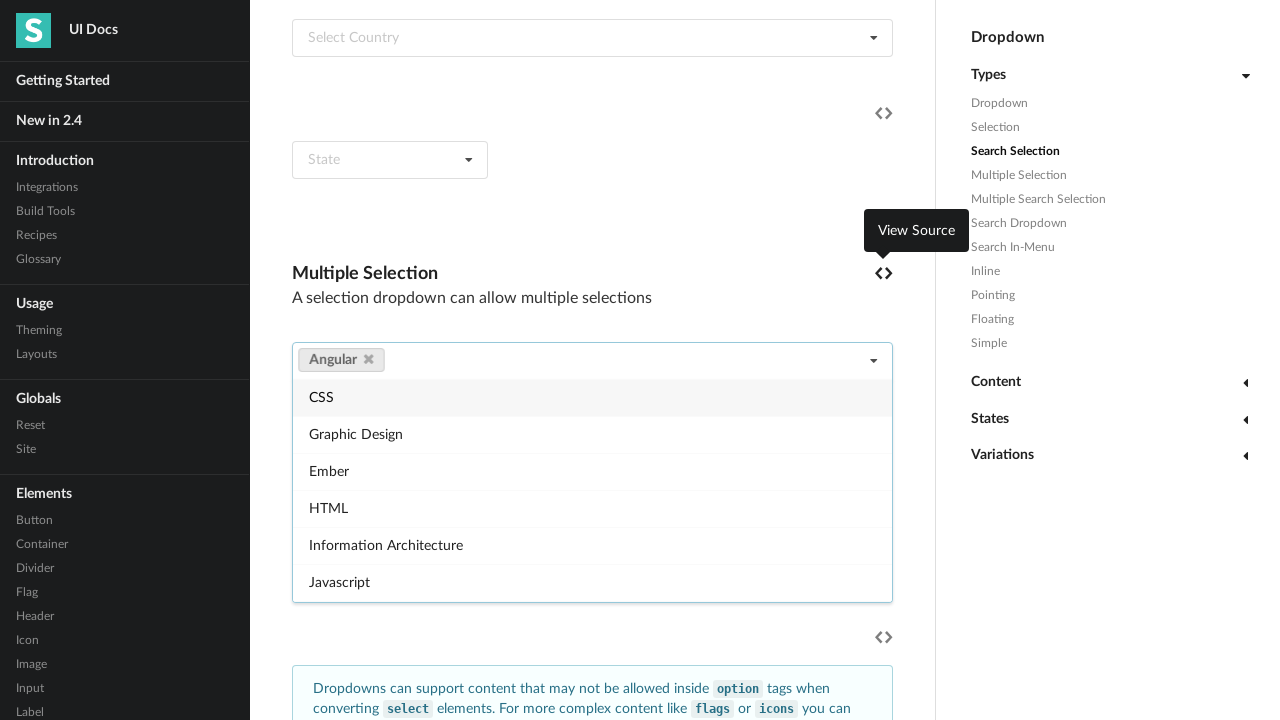

Typed 'c' to search for second item
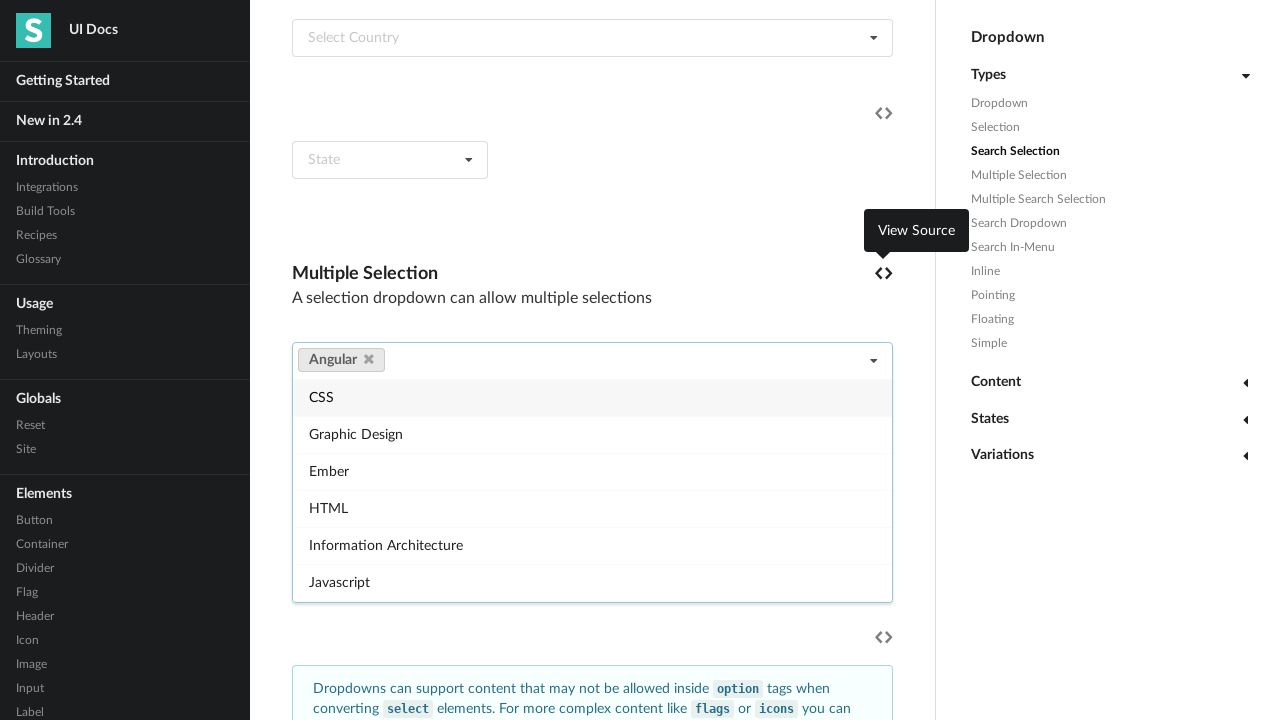

Pressed Enter to select second item starting with 'c'
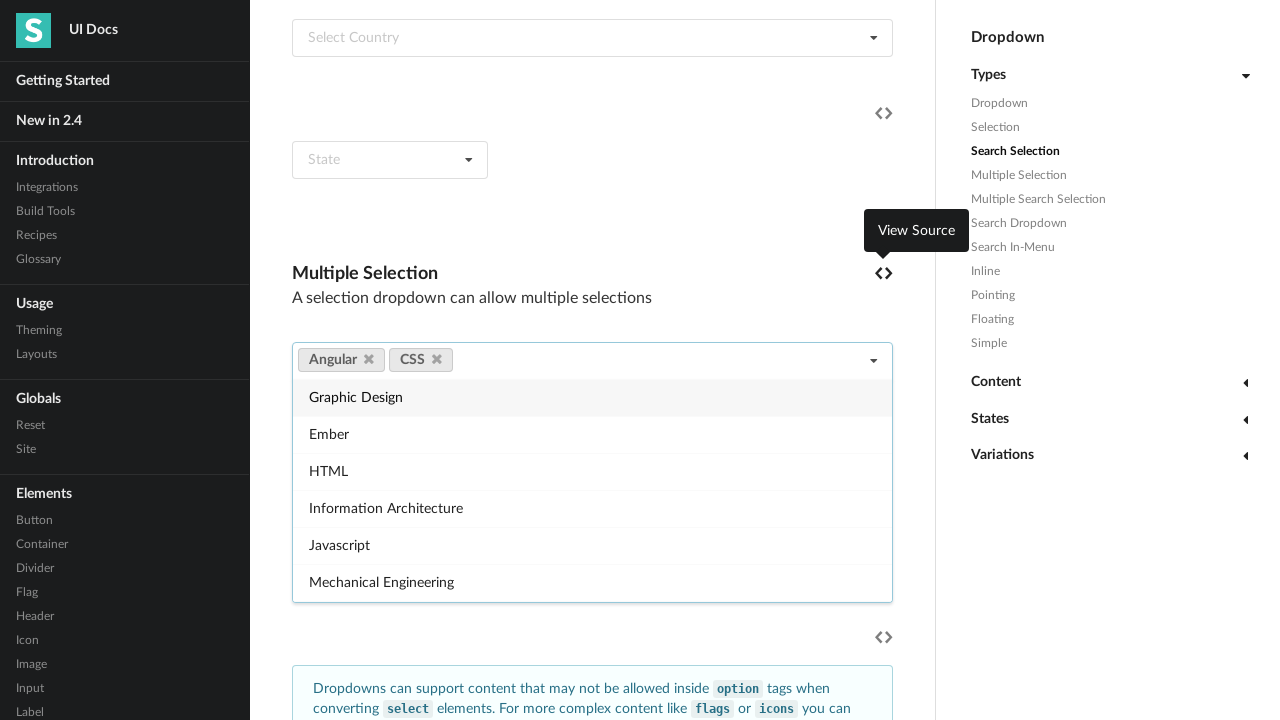

Typed 'r' to search for third item
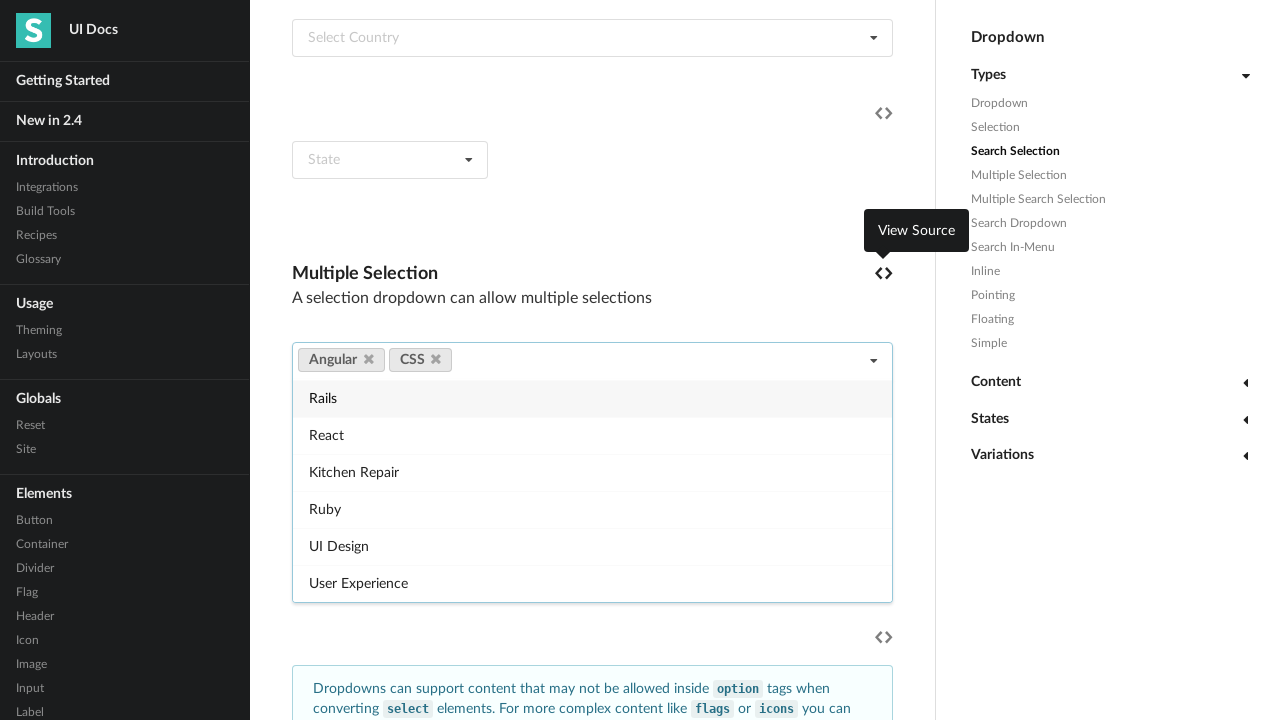

Pressed Enter to select third item starting with 'r'
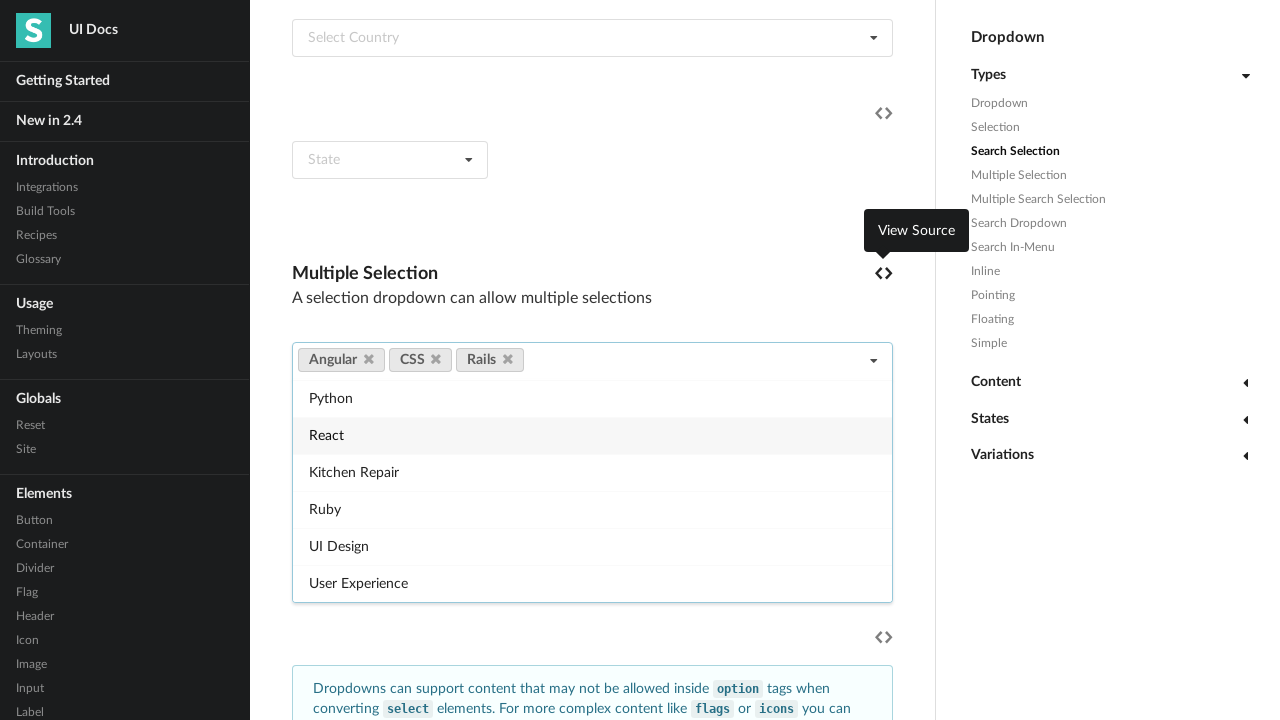

Typed 'u' to search for fourth item
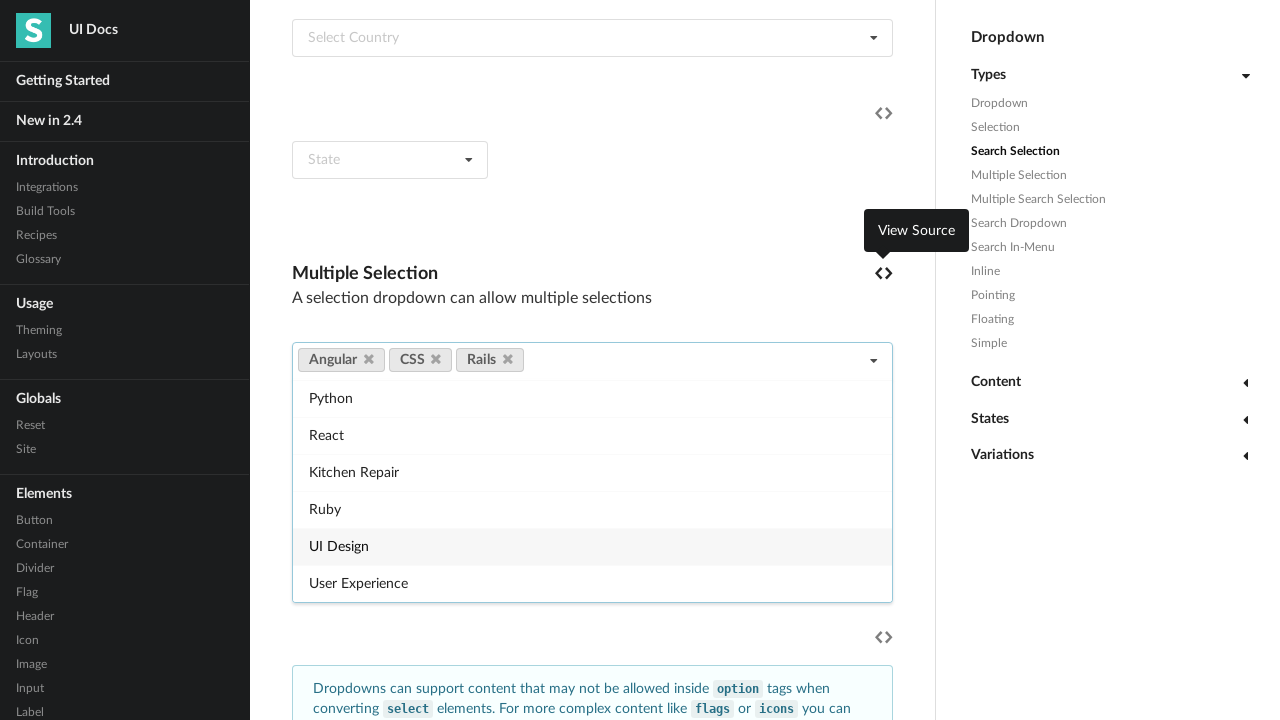

Pressed Enter to select fourth item starting with 'u'
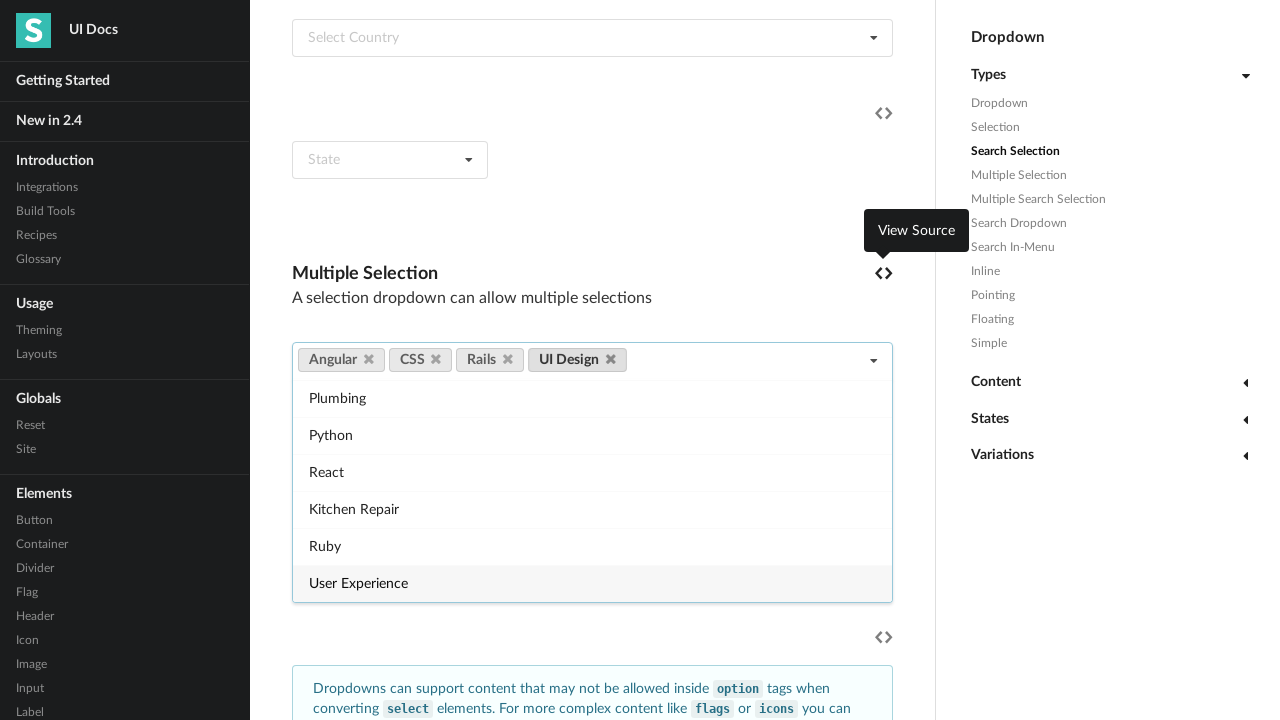

Waited 5 seconds for selections to be visible
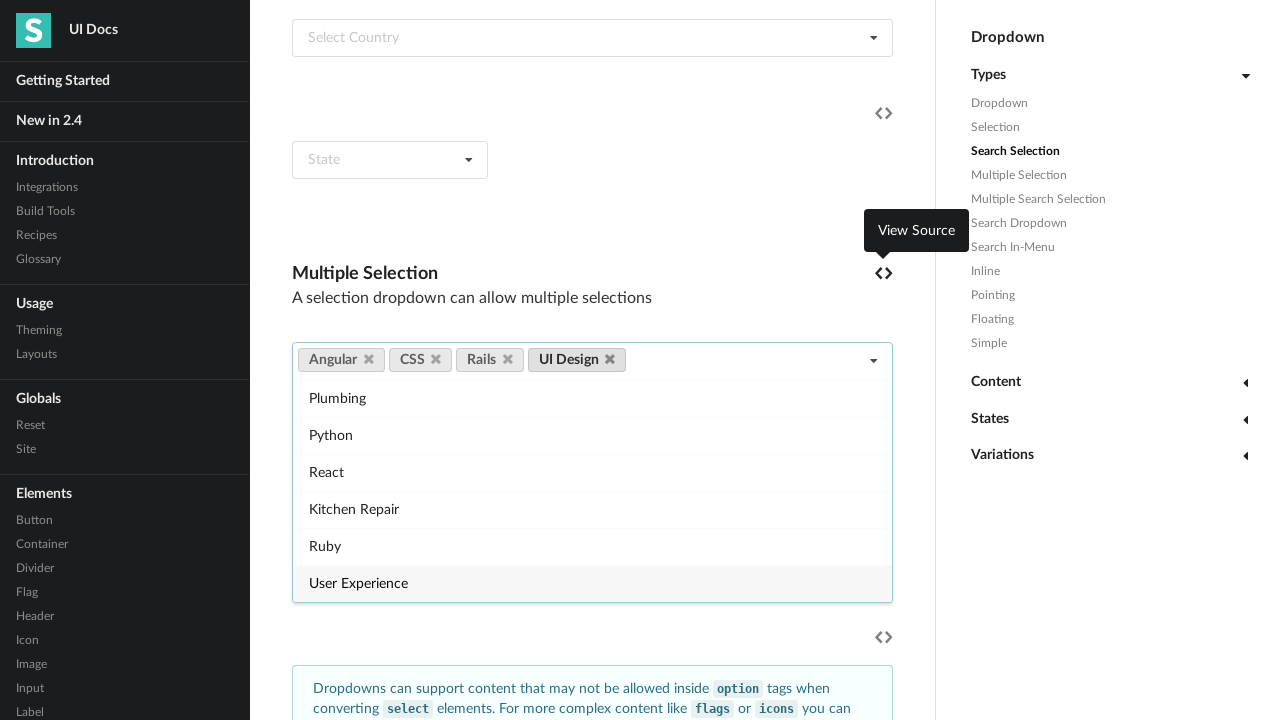

Clicked close button for selected item at position 6 at (610, 359) on (//*[contains(@class,'fluid dropdown')])[1]/child::*[6]/child::*
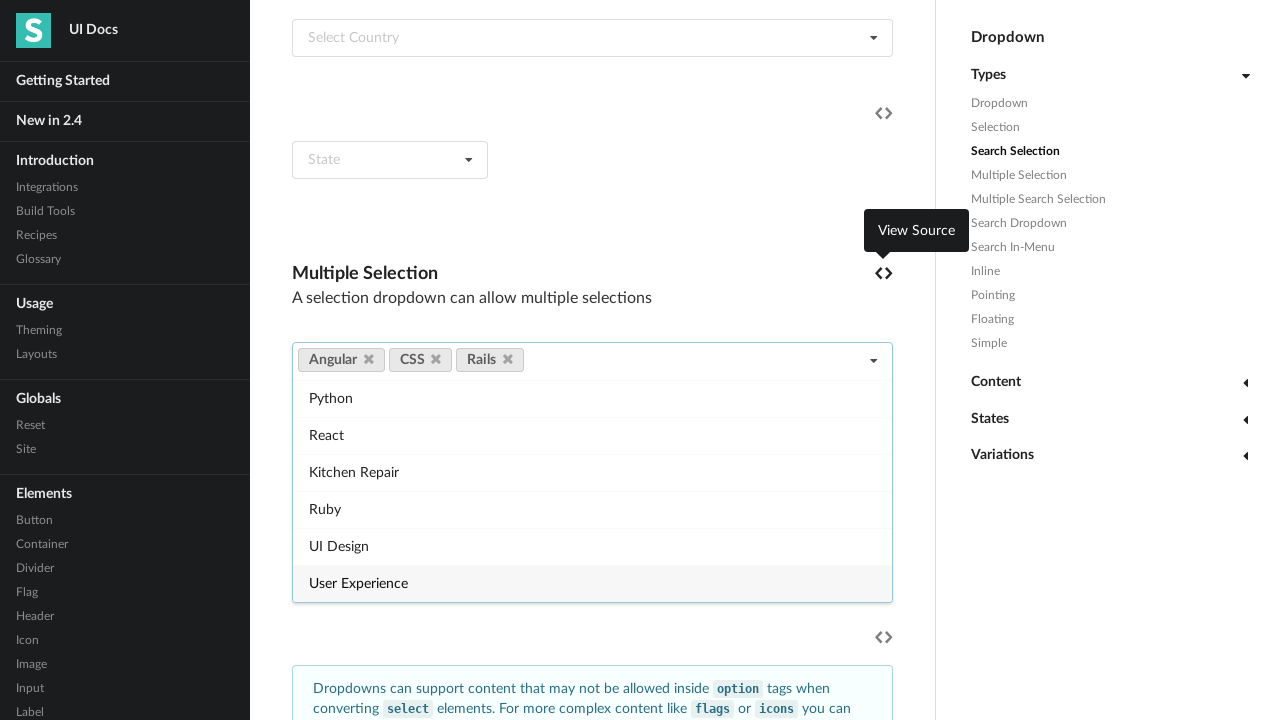

Waited 2 seconds after deselecting item at position 6
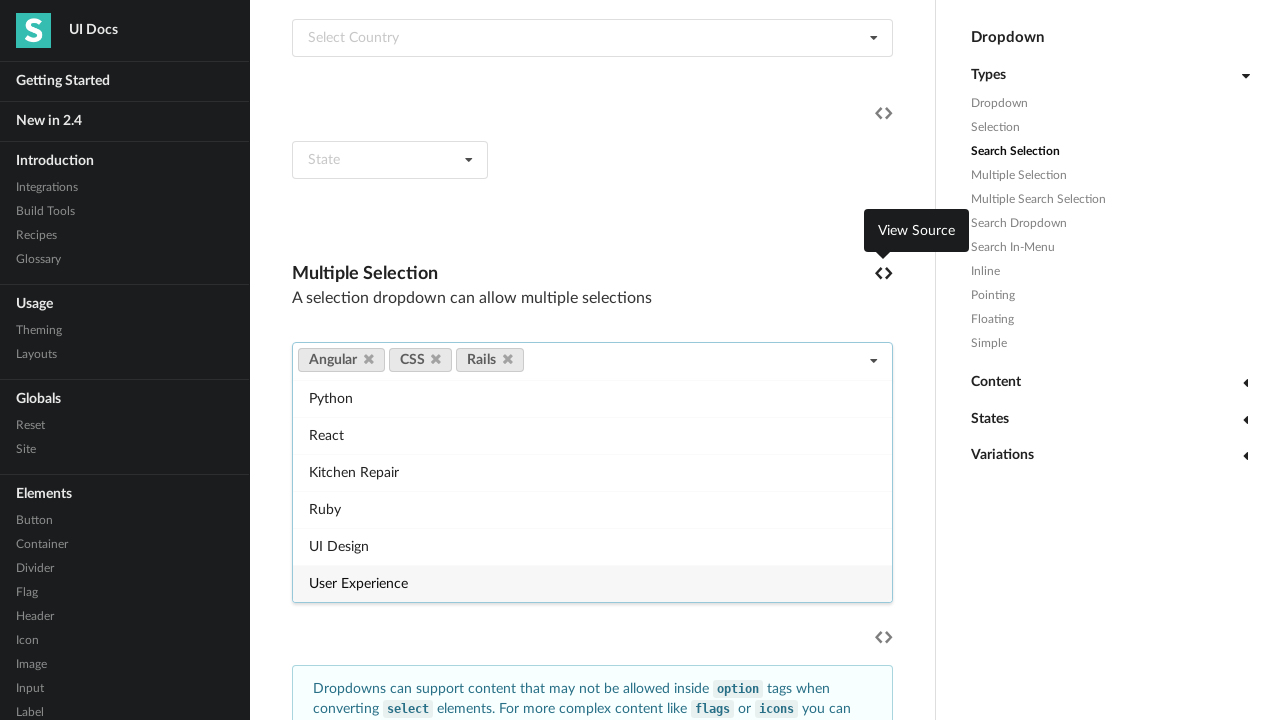

Clicked close button for selected item at position 5 at (508, 359) on (//*[contains(@class,'fluid dropdown')])[1]/child::*[5]/child::*
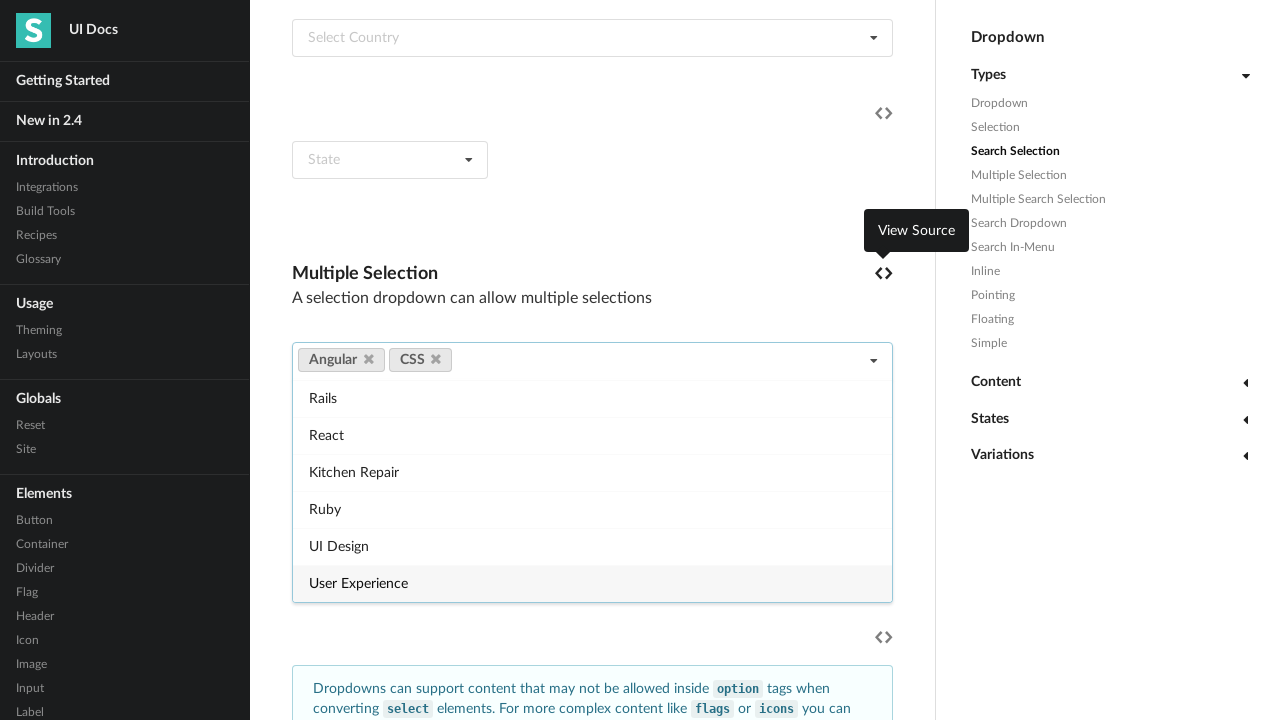

Waited 2 seconds after deselecting item at position 5
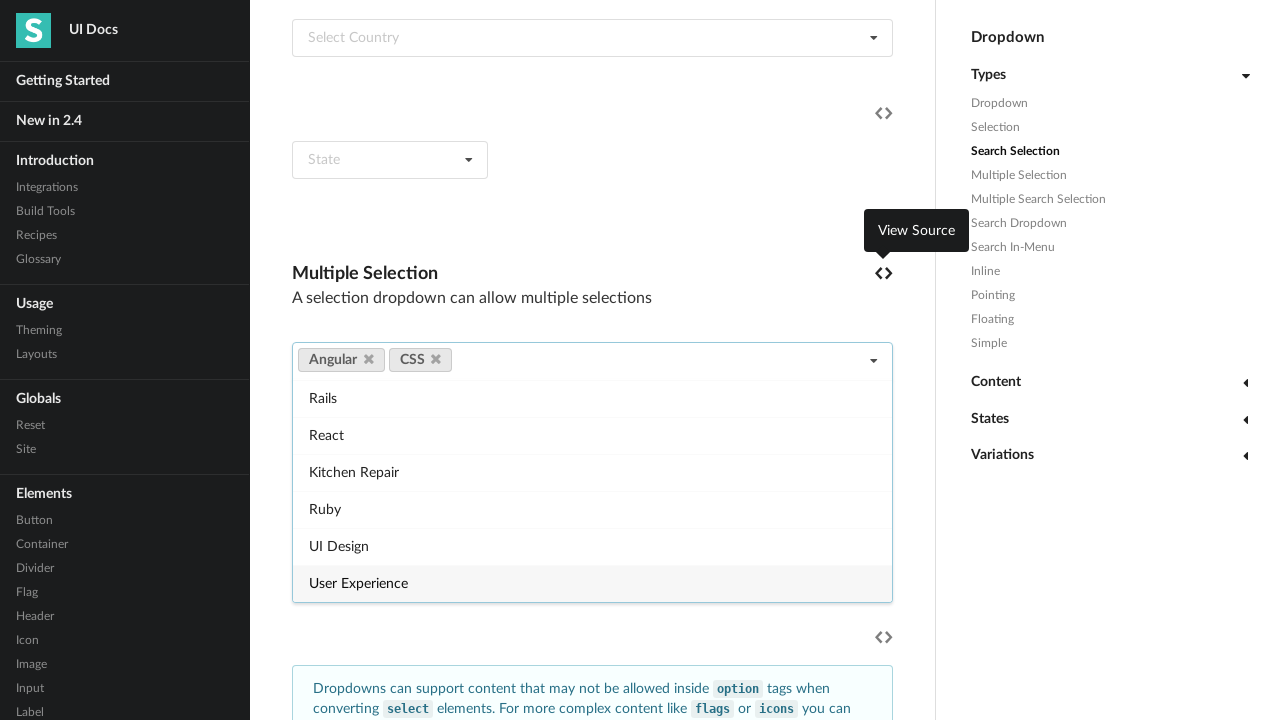

Clicked close button for selected item at position 4 at (436, 359) on (//*[contains(@class,'fluid dropdown')])[1]/child::*[4]/child::*
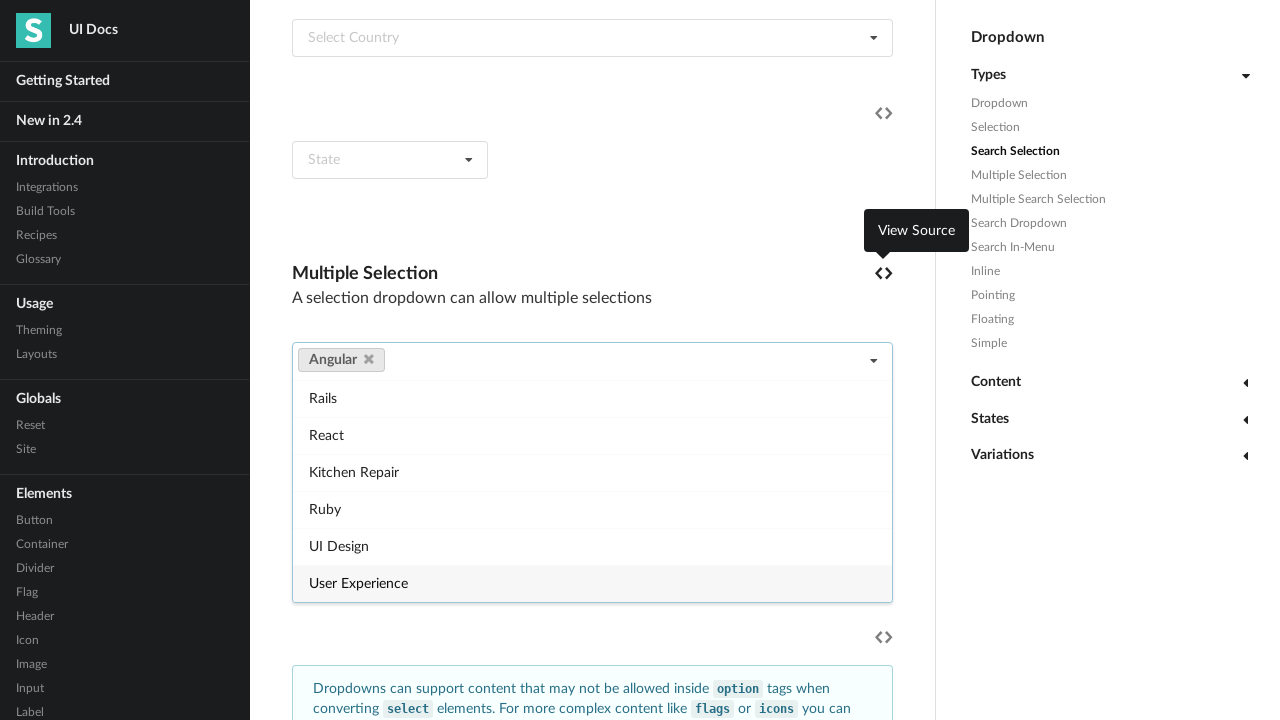

Waited 2 seconds after deselecting item at position 4
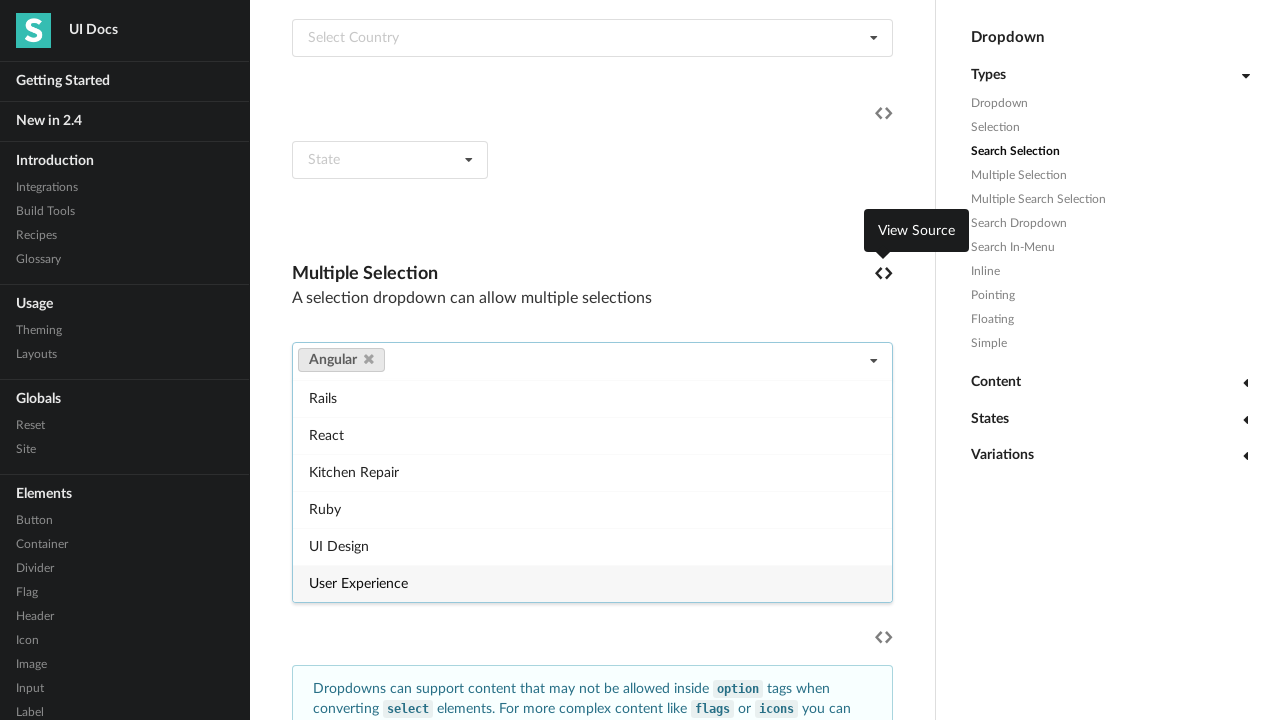

Clicked close button for selected item at position 3 at (368, 359) on (//*[contains(@class,'fluid dropdown')])[1]/child::*[3]/child::*
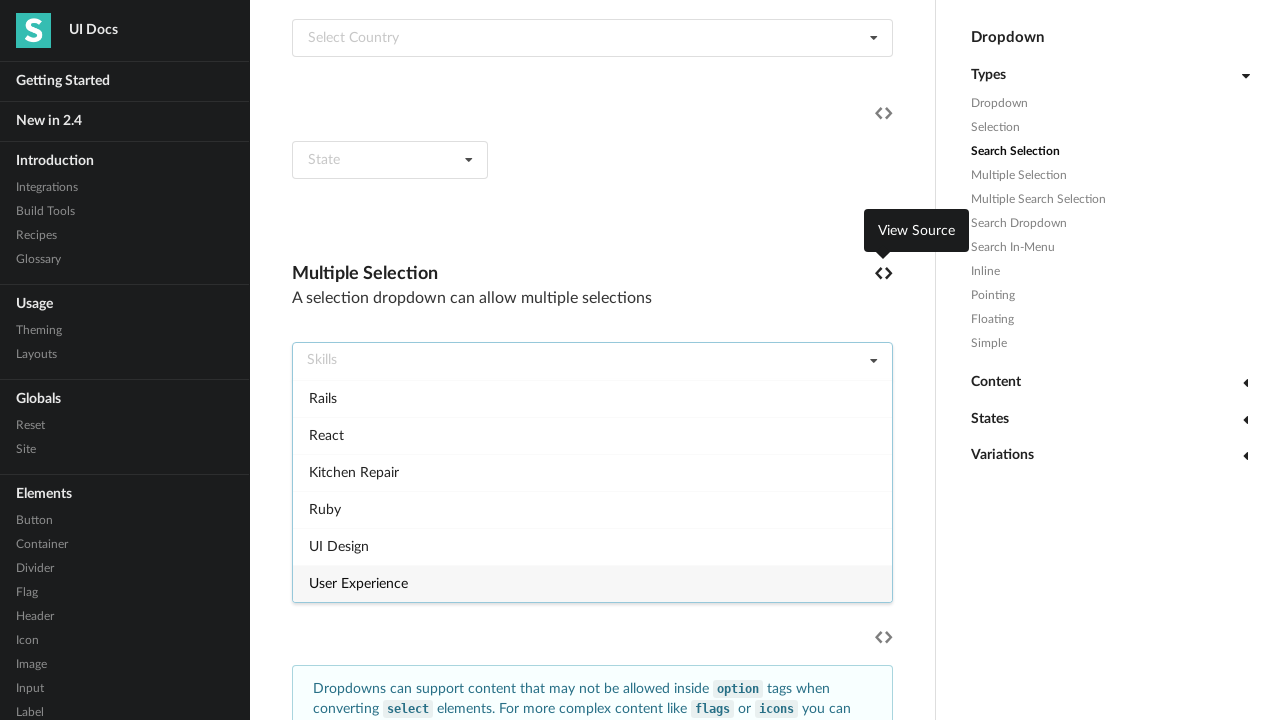

Waited 2 seconds after deselecting item at position 3
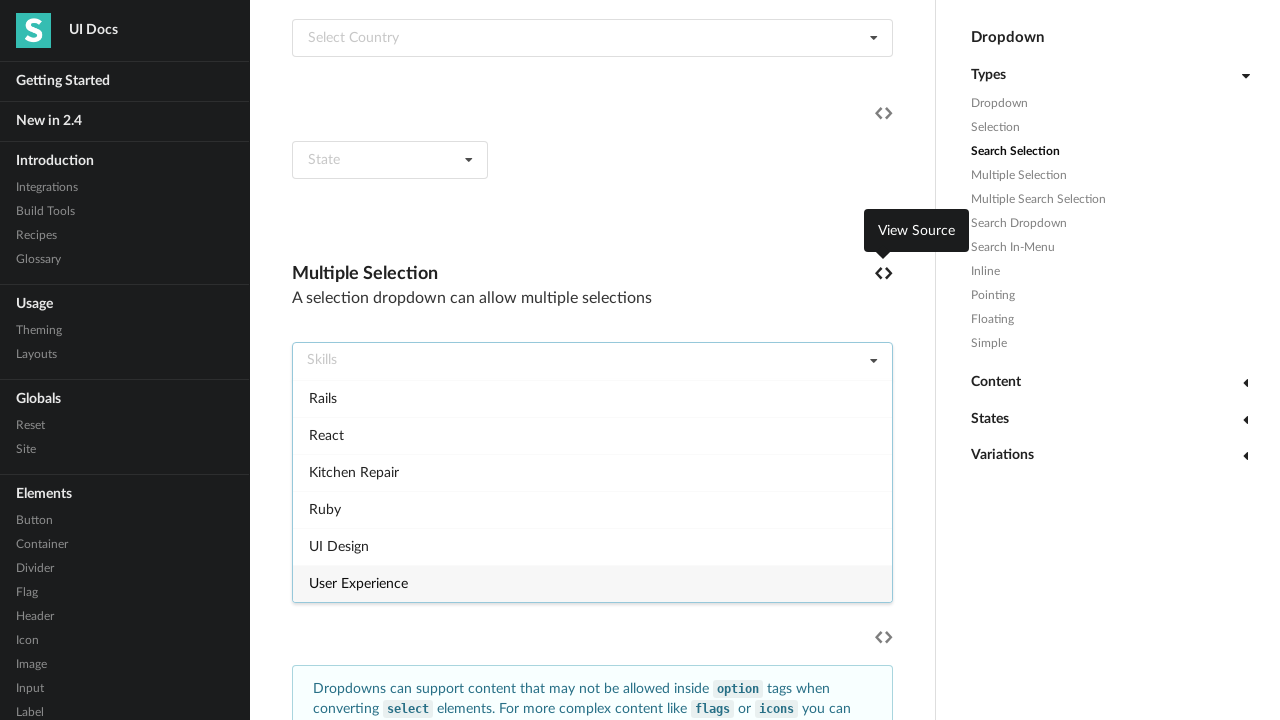

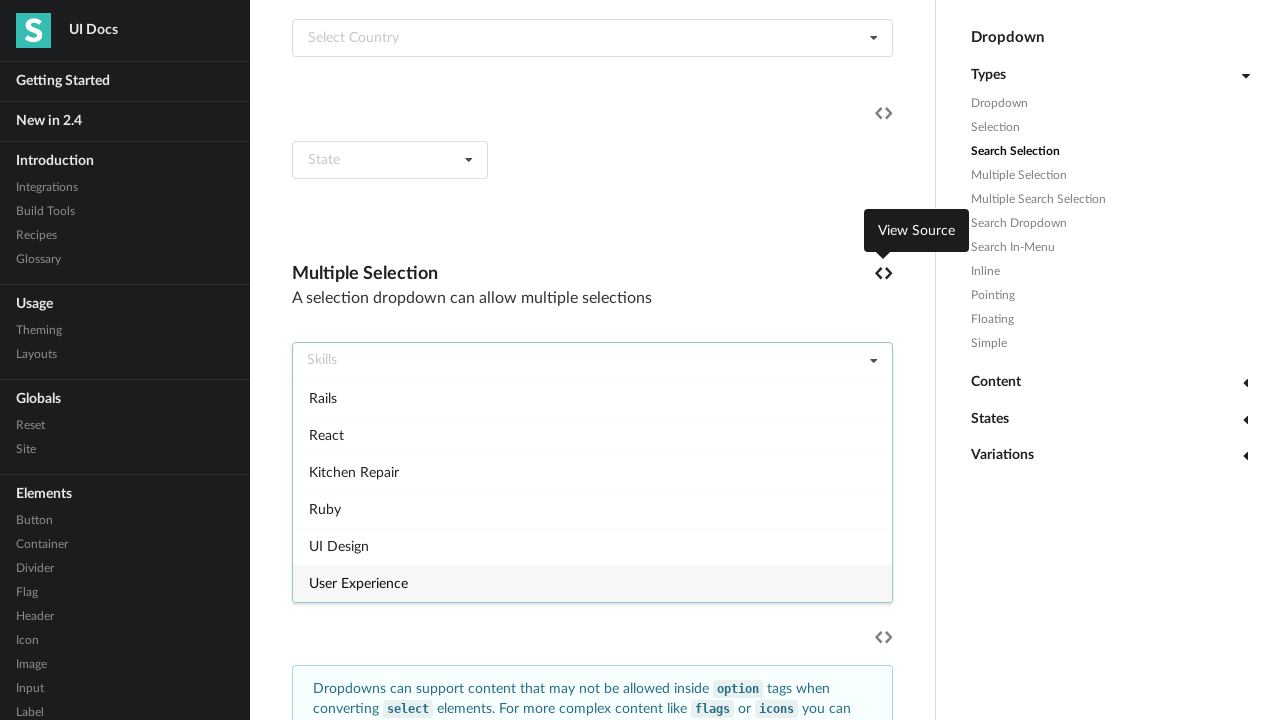